Tests JavaScript alert and confirm dialog handling by entering a name, triggering an alert and accepting it, then triggering a confirm dialog and dismissing it.

Starting URL: https://rahulshettyacademy.com/AutomationPractice/

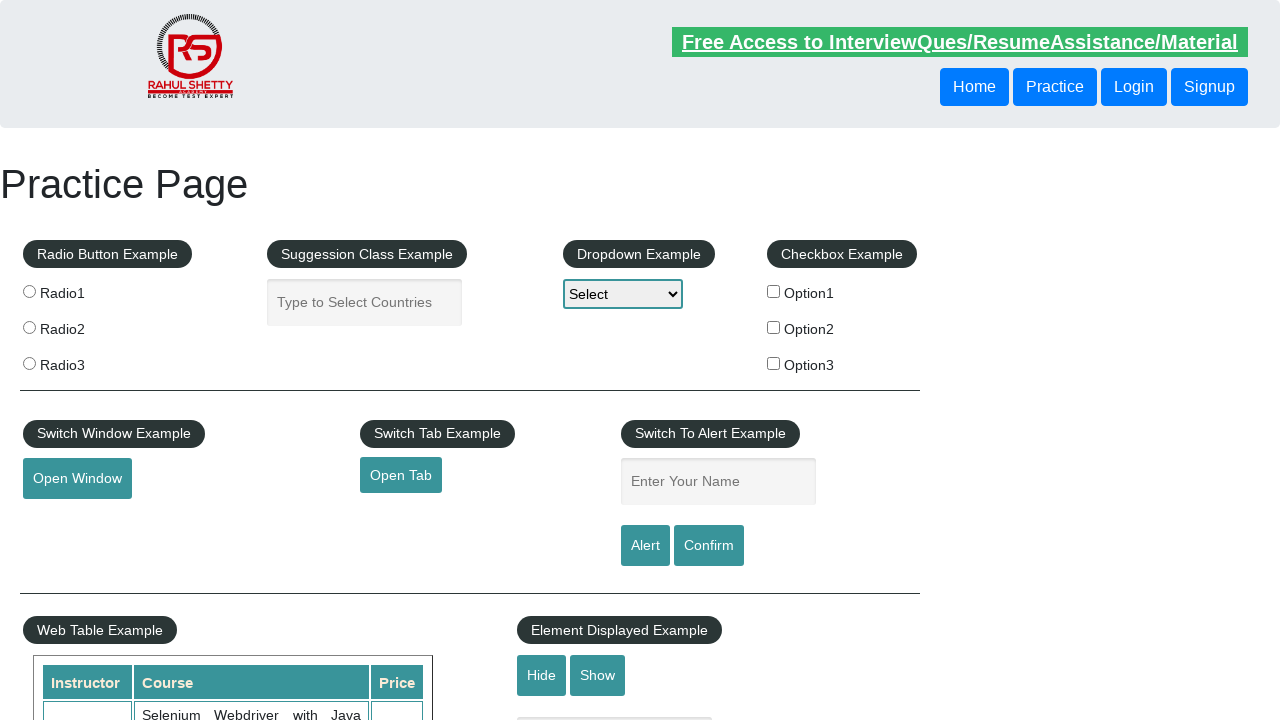

Filled name input field with 'Swapnil' on #name
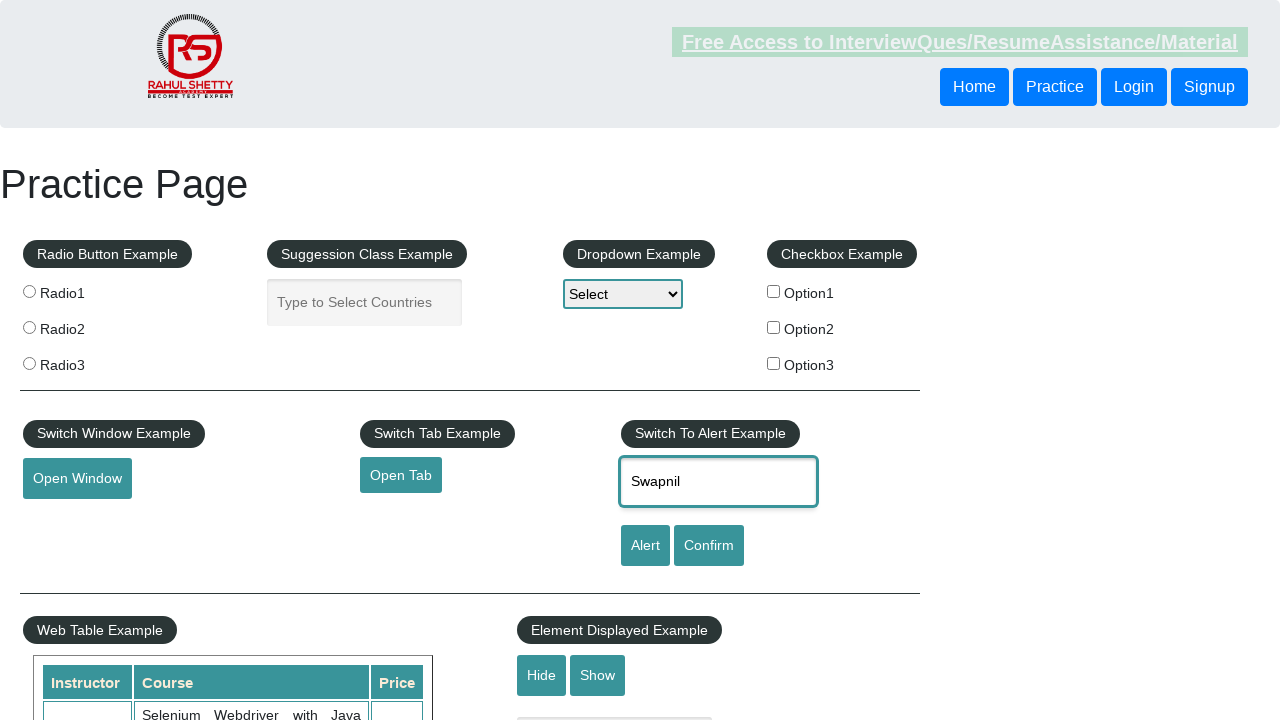

Triggered alert dialog and accepted it at (645, 546) on [id='alertbtn']
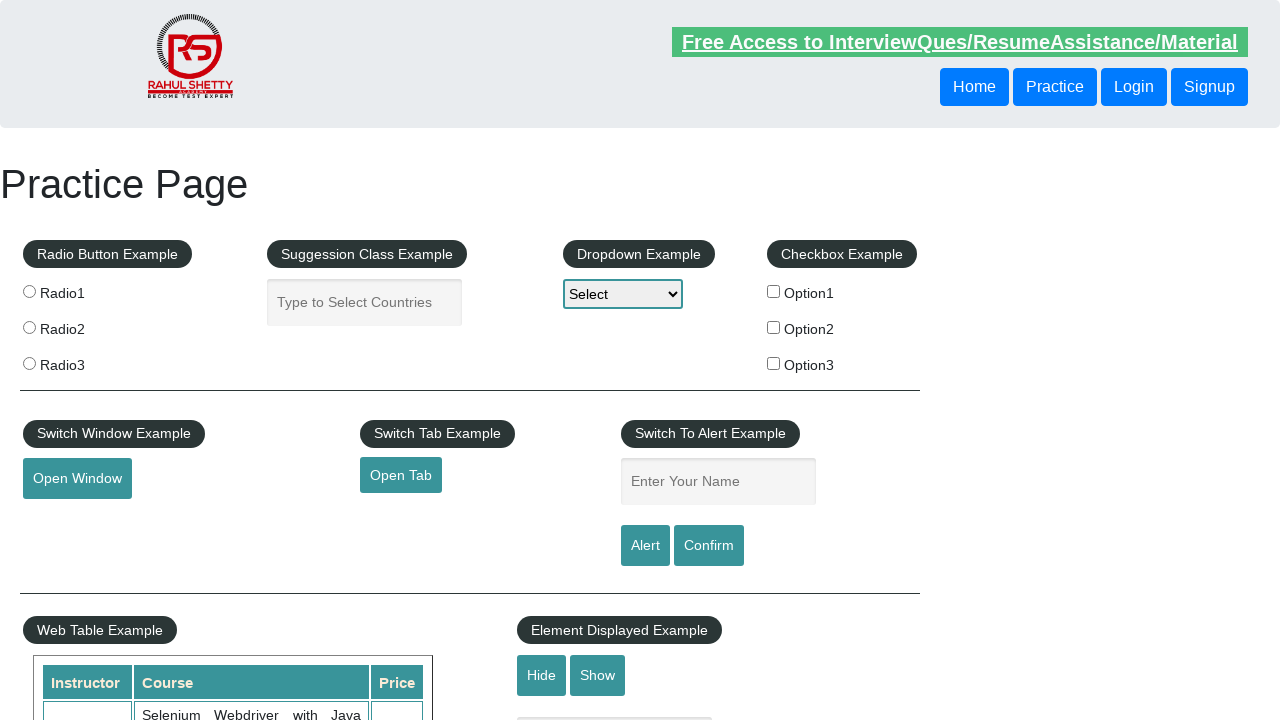

Waited for alert processing to complete
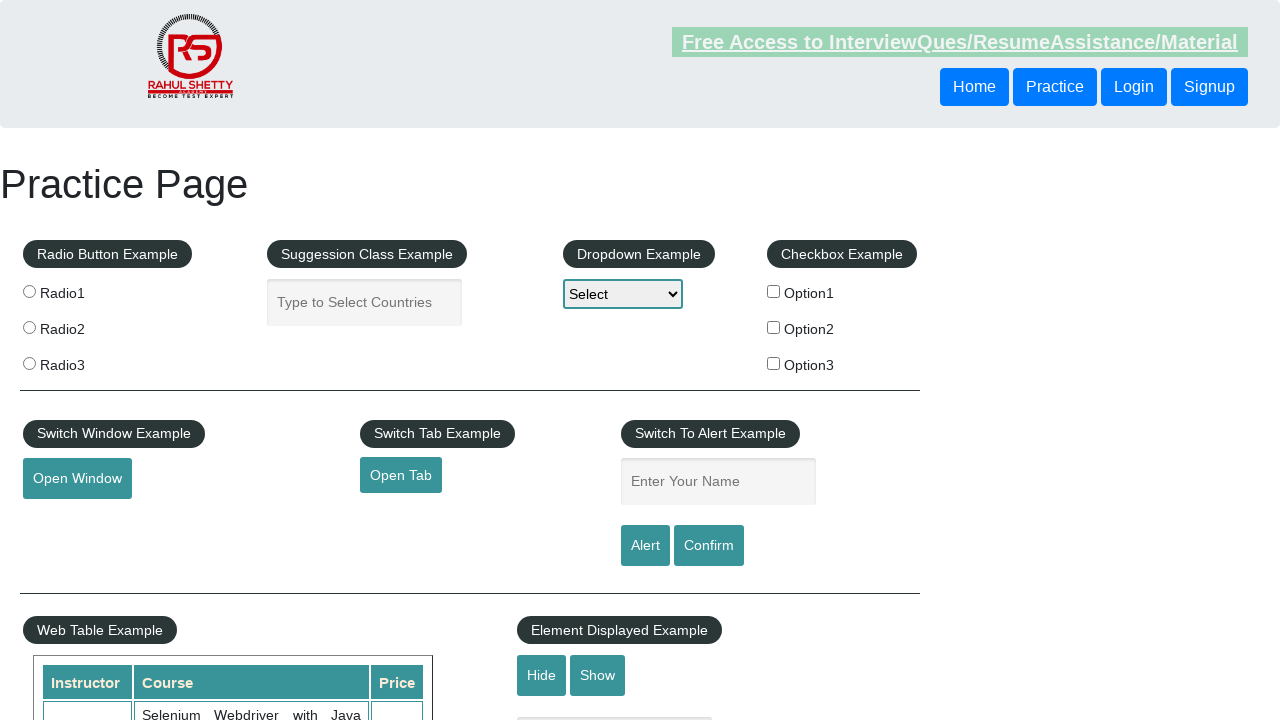

Triggered confirm dialog and dismissed it at (709, 546) on #confirmbtn
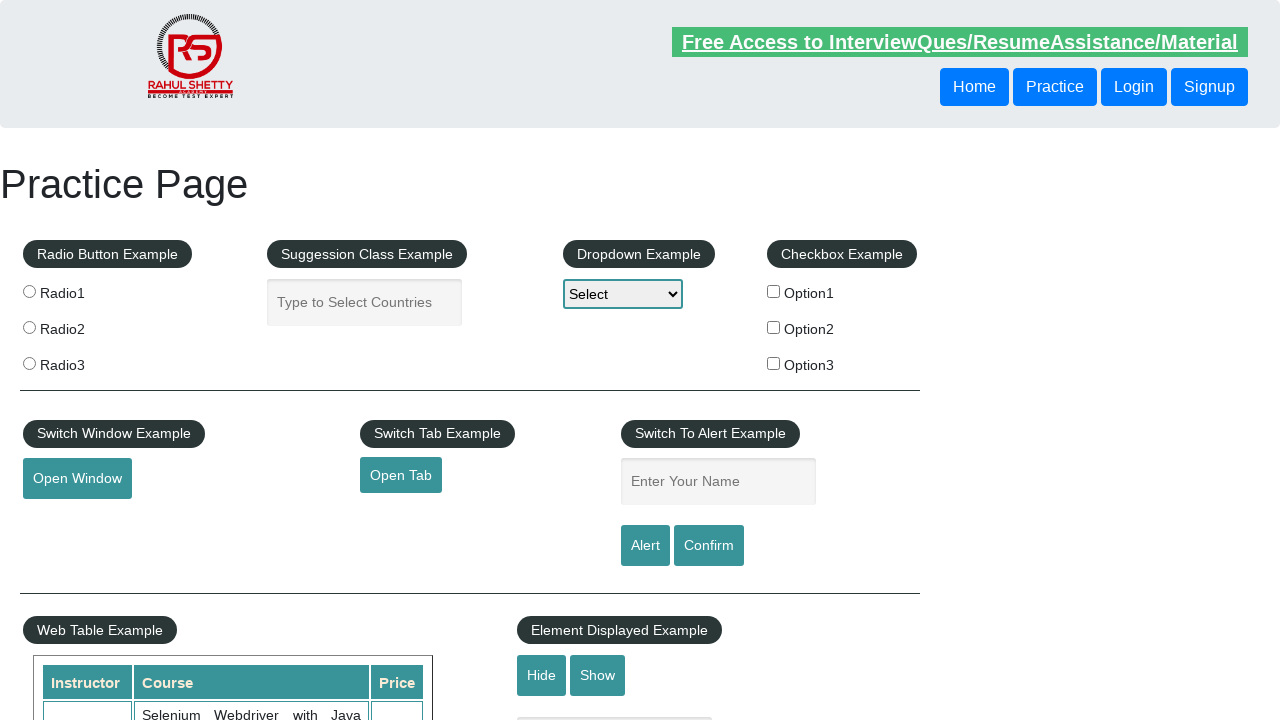

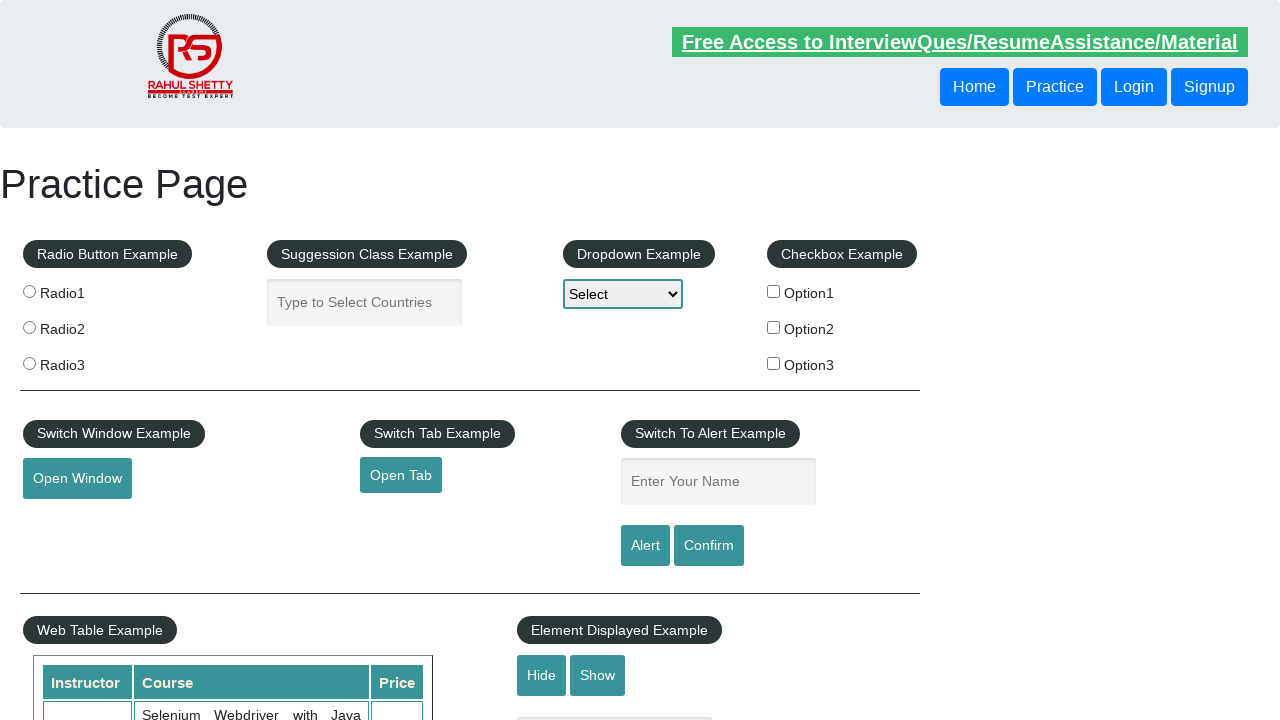